Tests explicit wait functionality by clicking a timer button and waiting for a WebDriver text element to become visible

Starting URL: http://seleniumpractise.blogspot.in/2016/08/how-to-use-explicit-wait-in-selenium.html

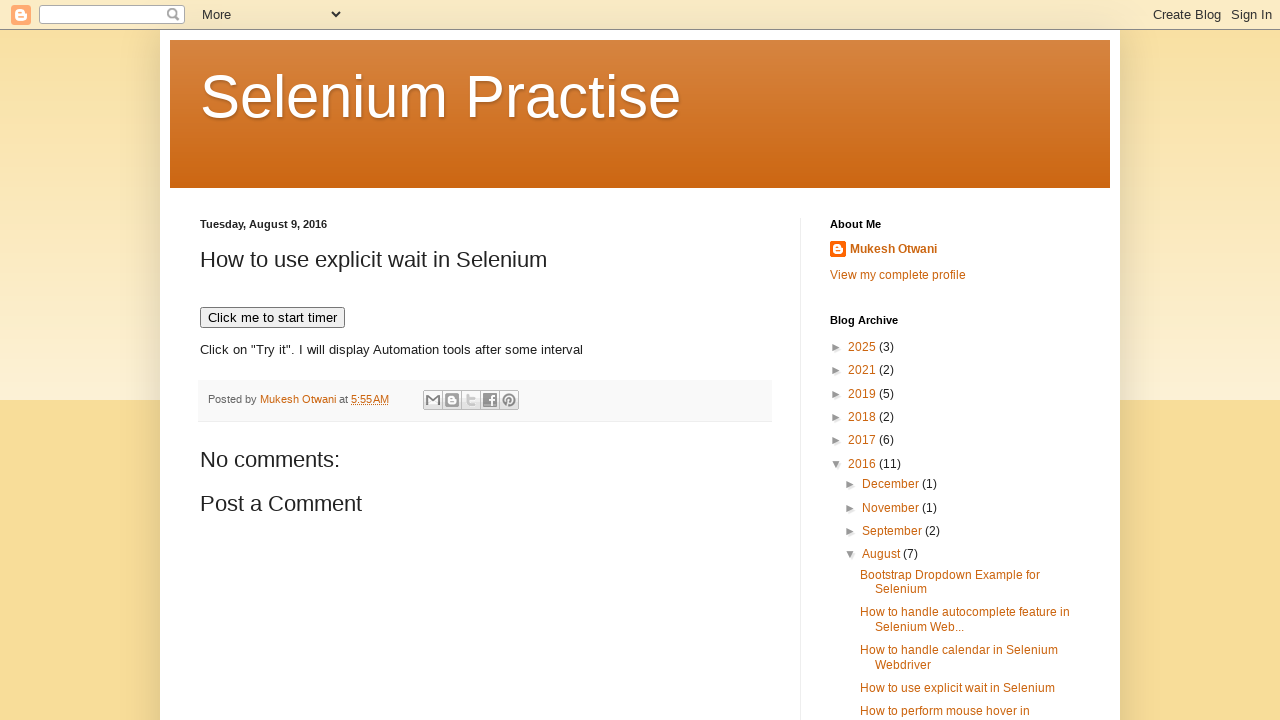

Navigated to explicit wait demo page
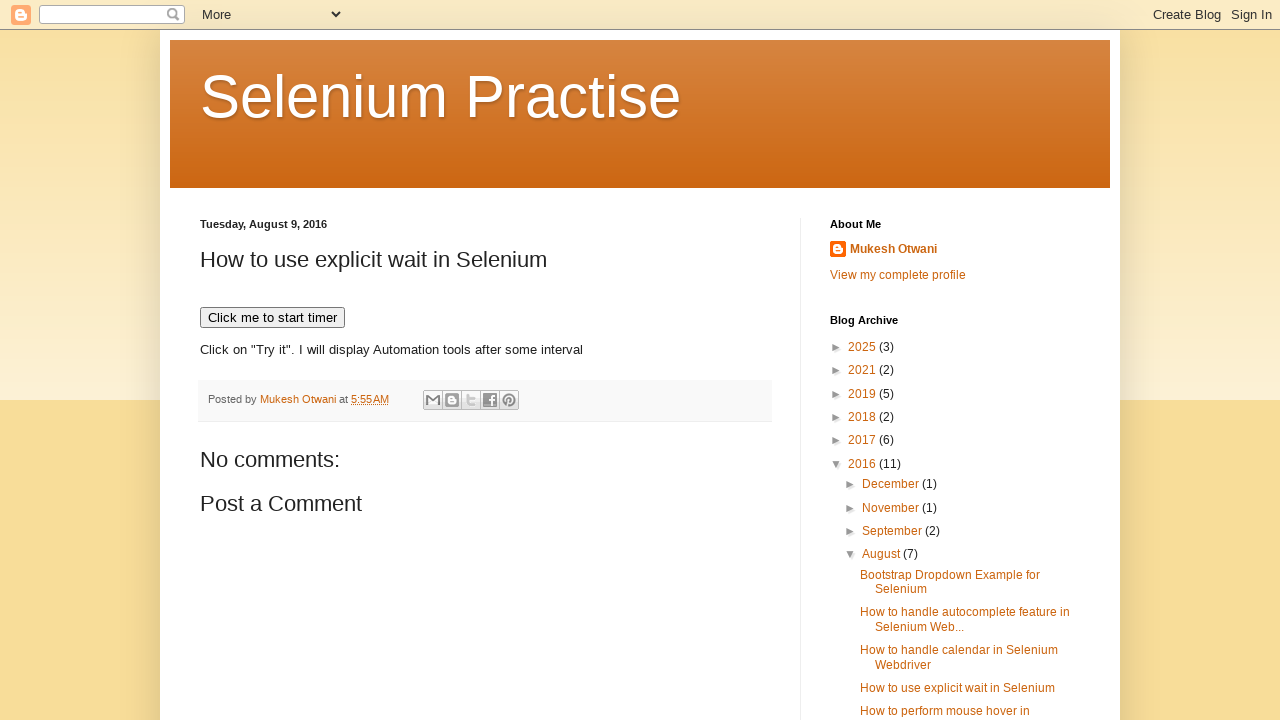

Clicked timer button to start the timer at (272, 318) on xpath=//button[text()='Click me to start timer']
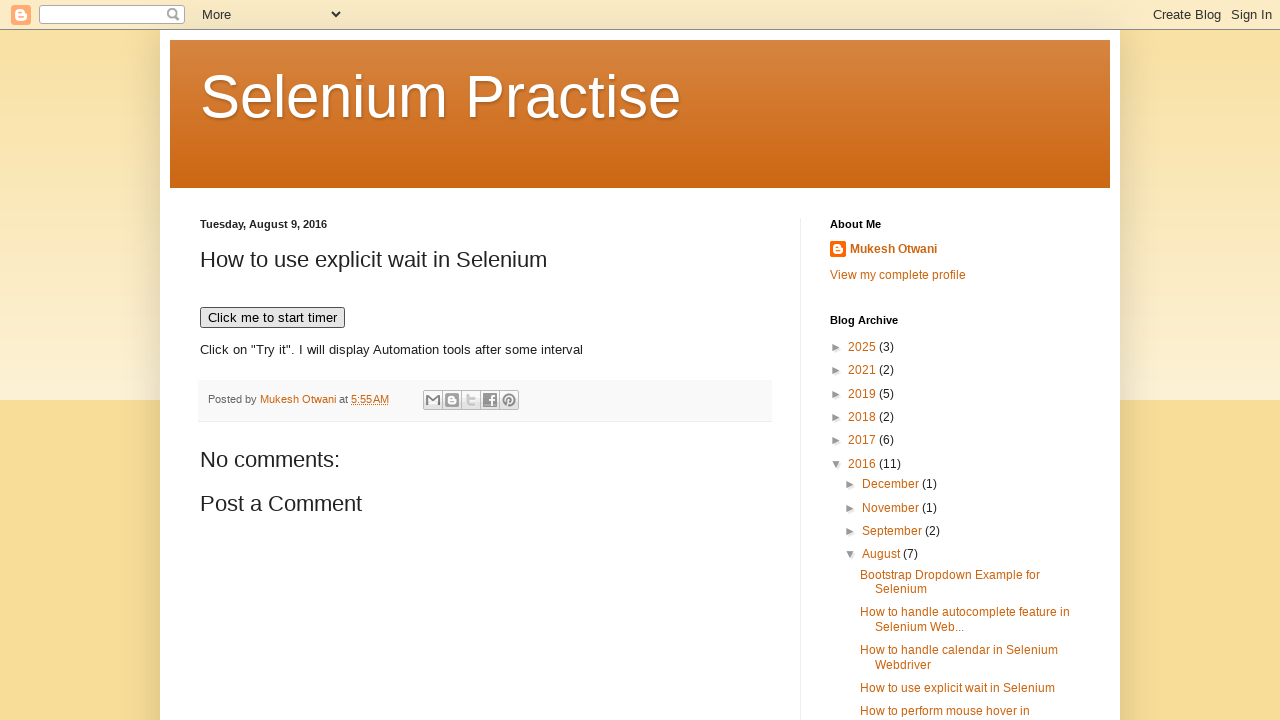

WebDriver text element became visible after explicit wait
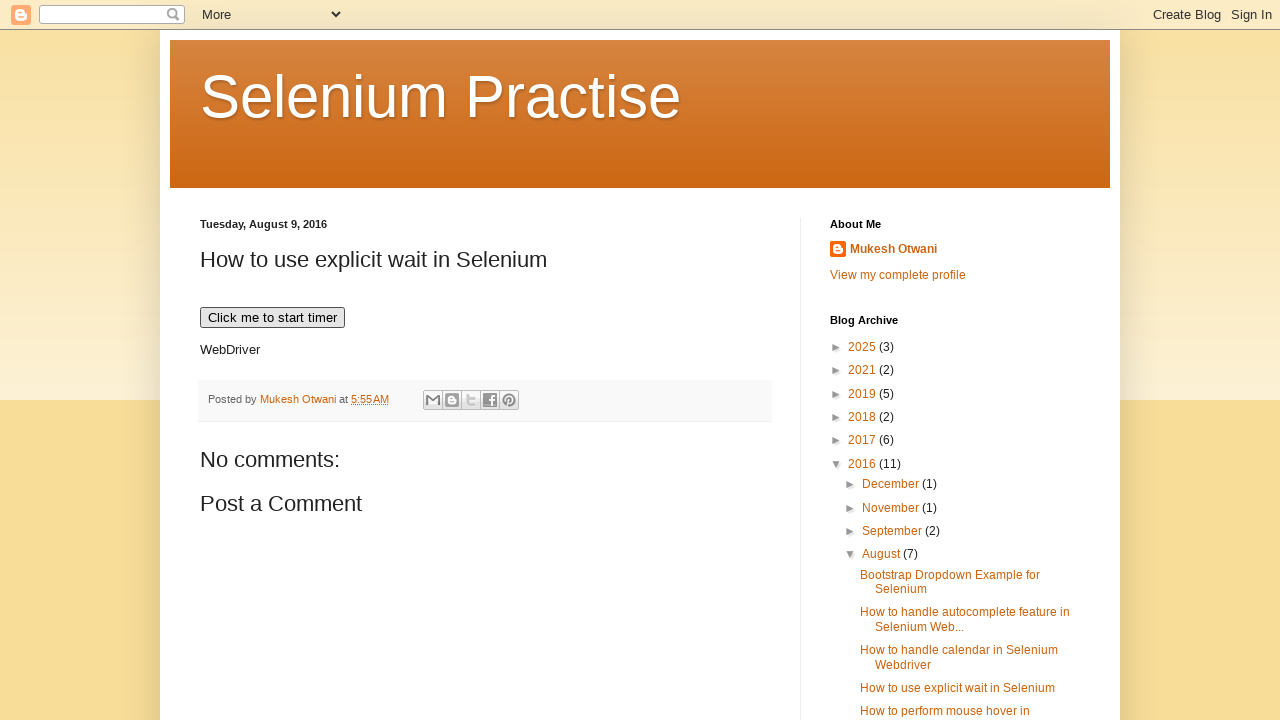

Verified that WebDriver element is visible on page
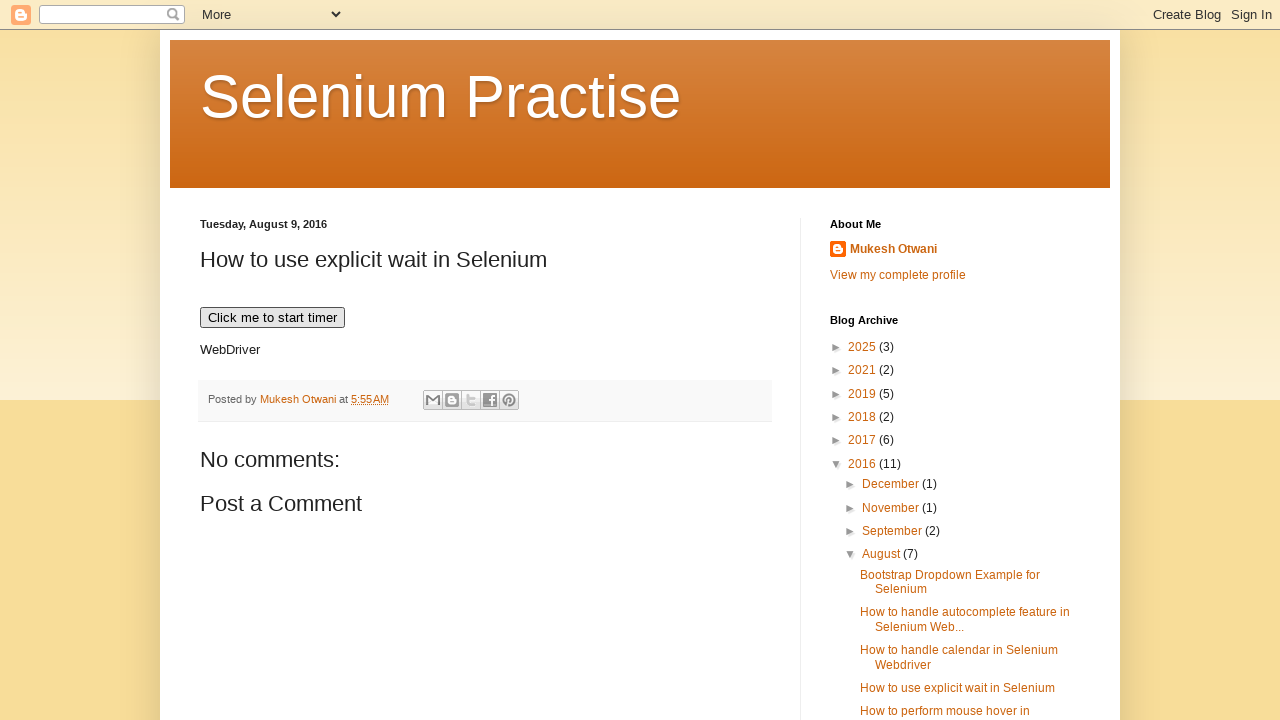

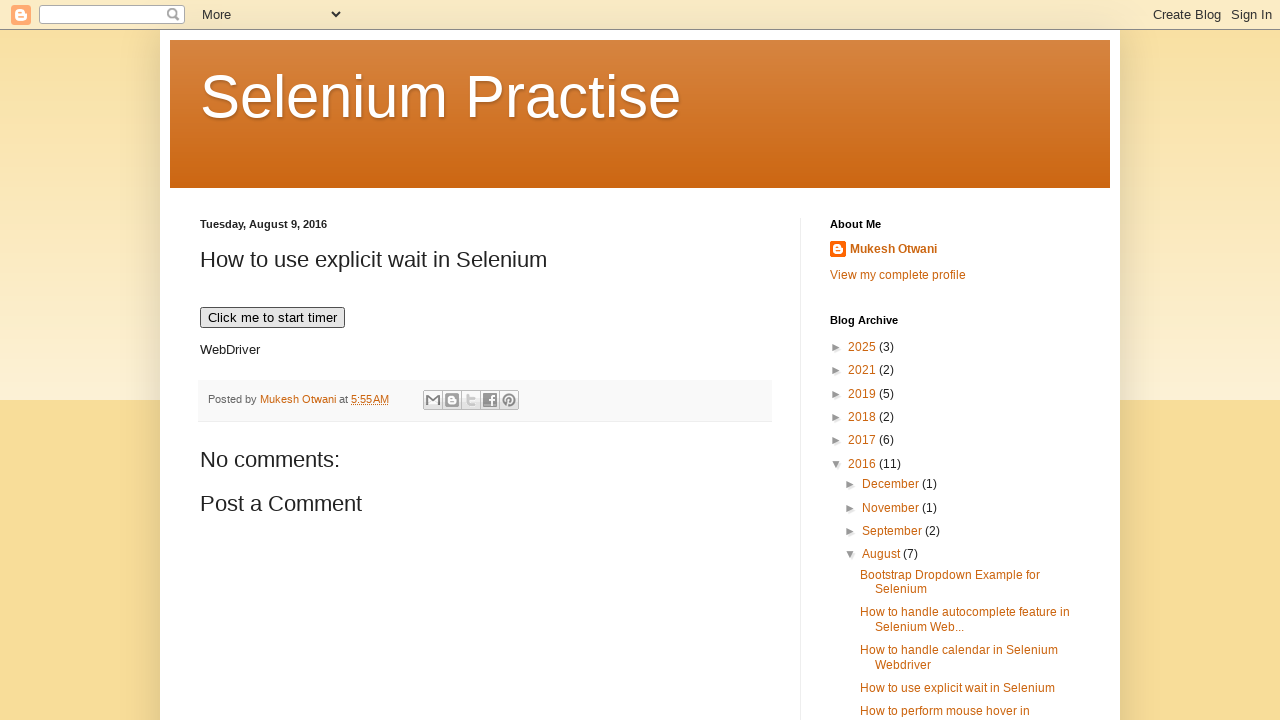